Tests enabling a disabled input field by clicking a label button and then verifying the field becomes enabled

Starting URL: https://selectorshub.com/xpath-practice-page/

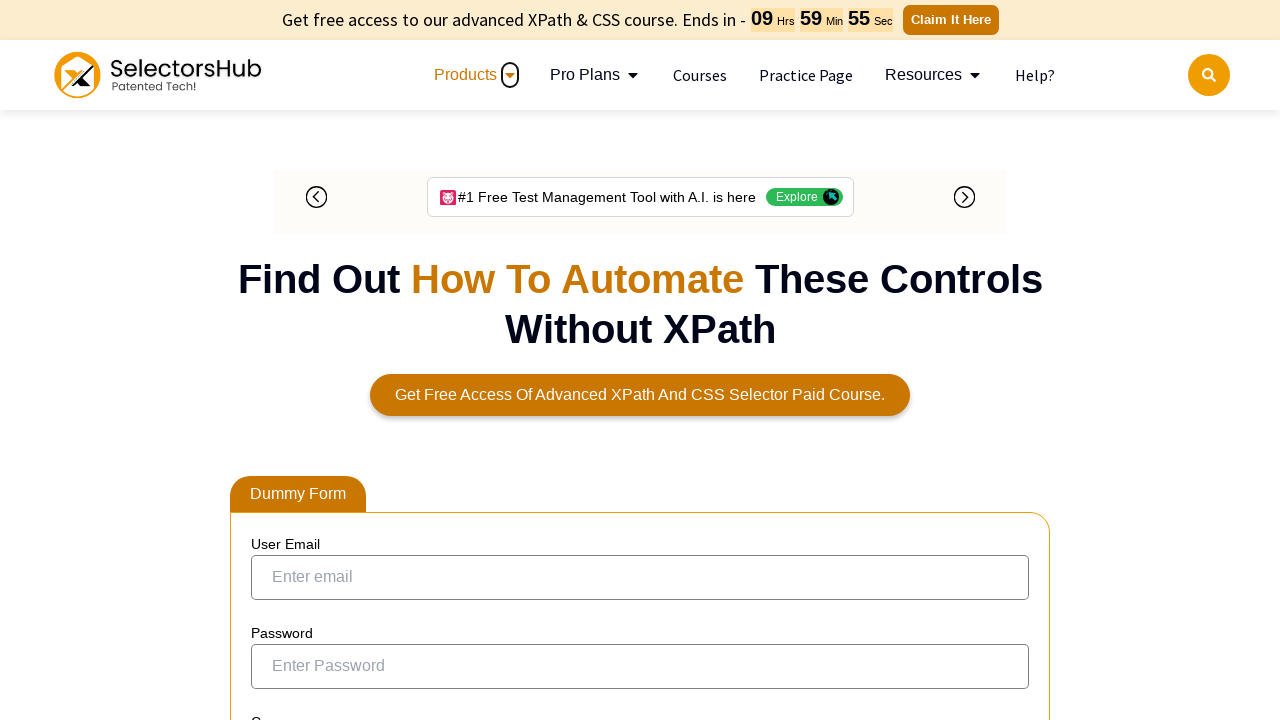

Clicked label button to enable the disabled input field at (396, 338) on label:has-text('Can you enter name here through automation')
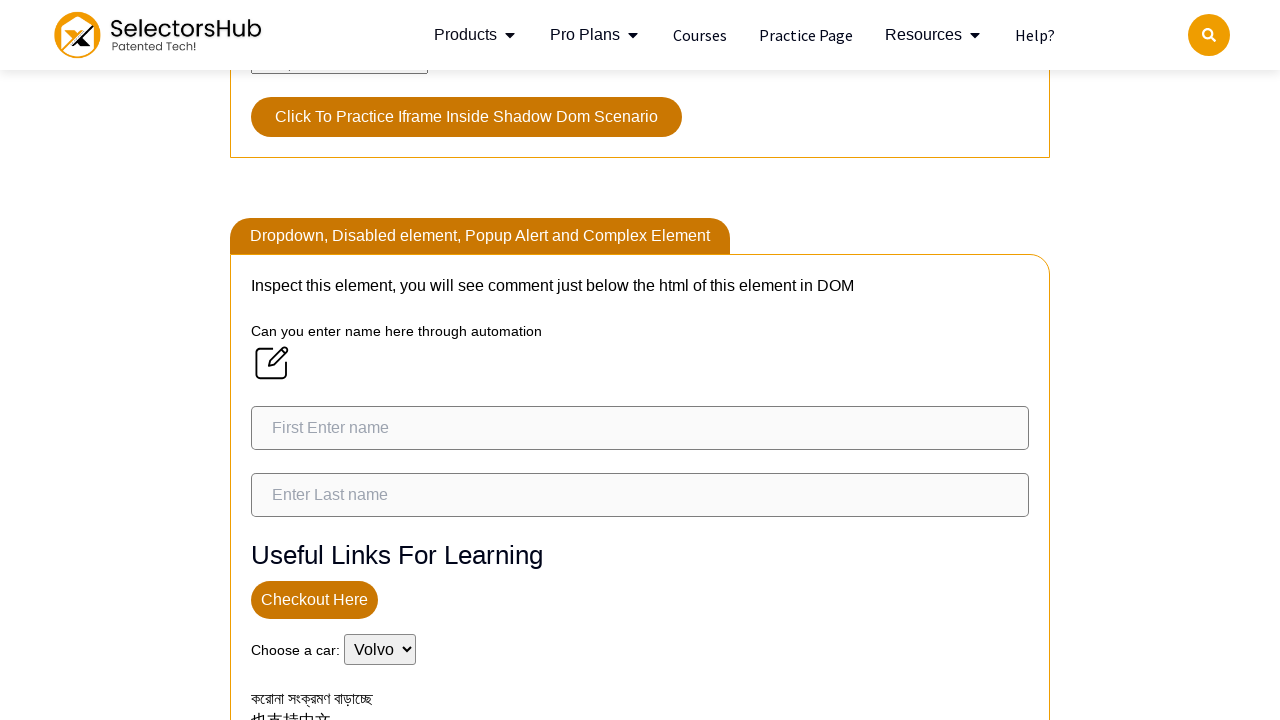

Waited 2500ms for input field to become enabled
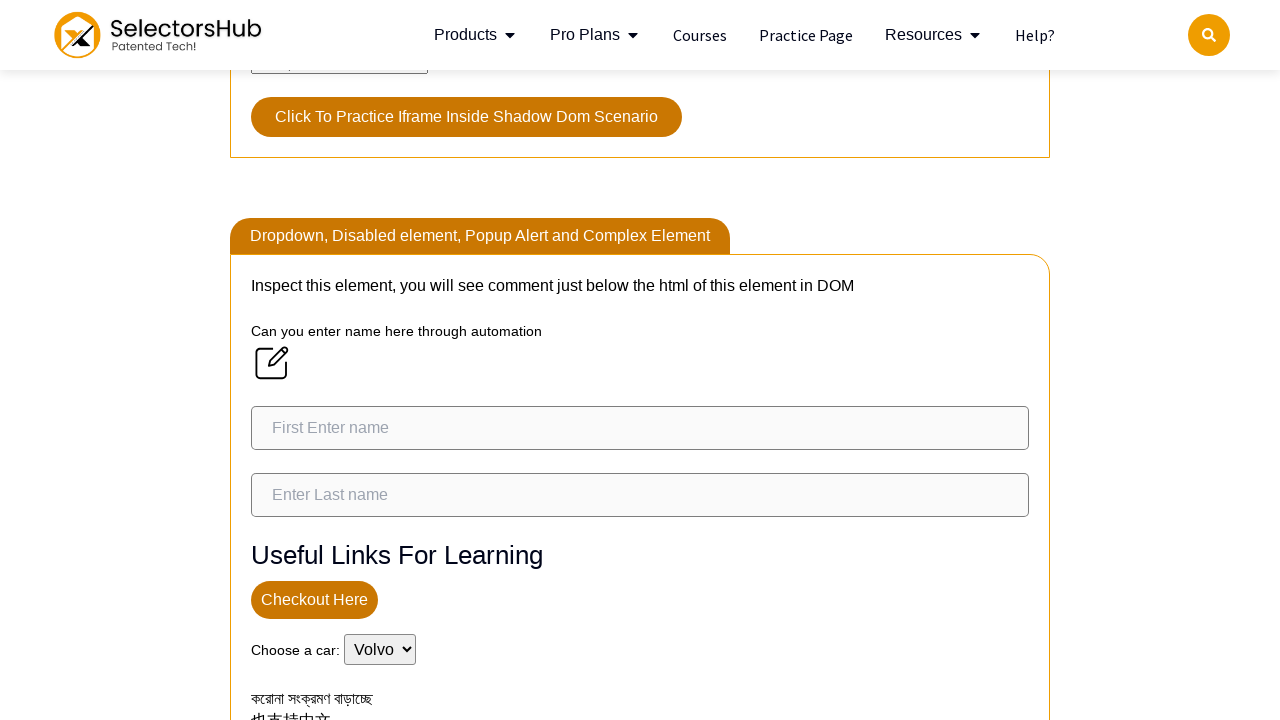

Verified input field is visible and enabled
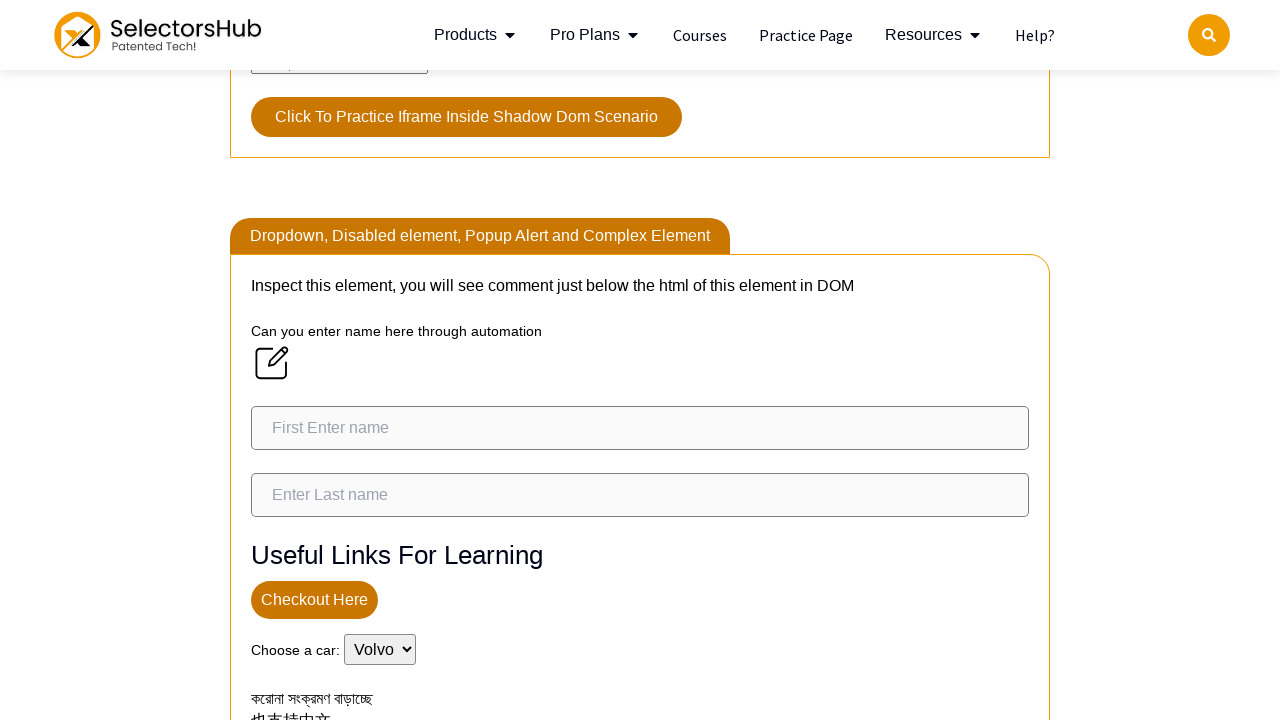

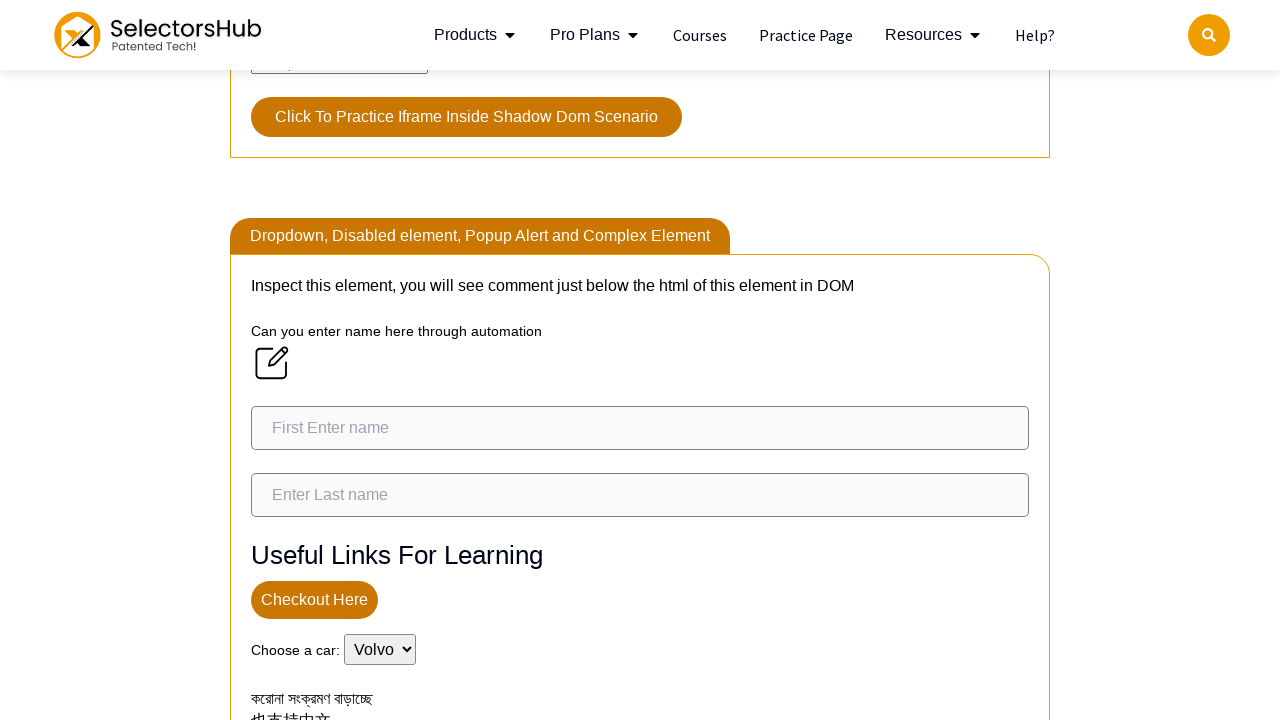